Tests JavaScript confirmation alert handling by clicking a button to trigger the alert, accepting it, and verifying the result text displayed on the page.

Starting URL: http://the-internet.herokuapp.com/javascript_alerts

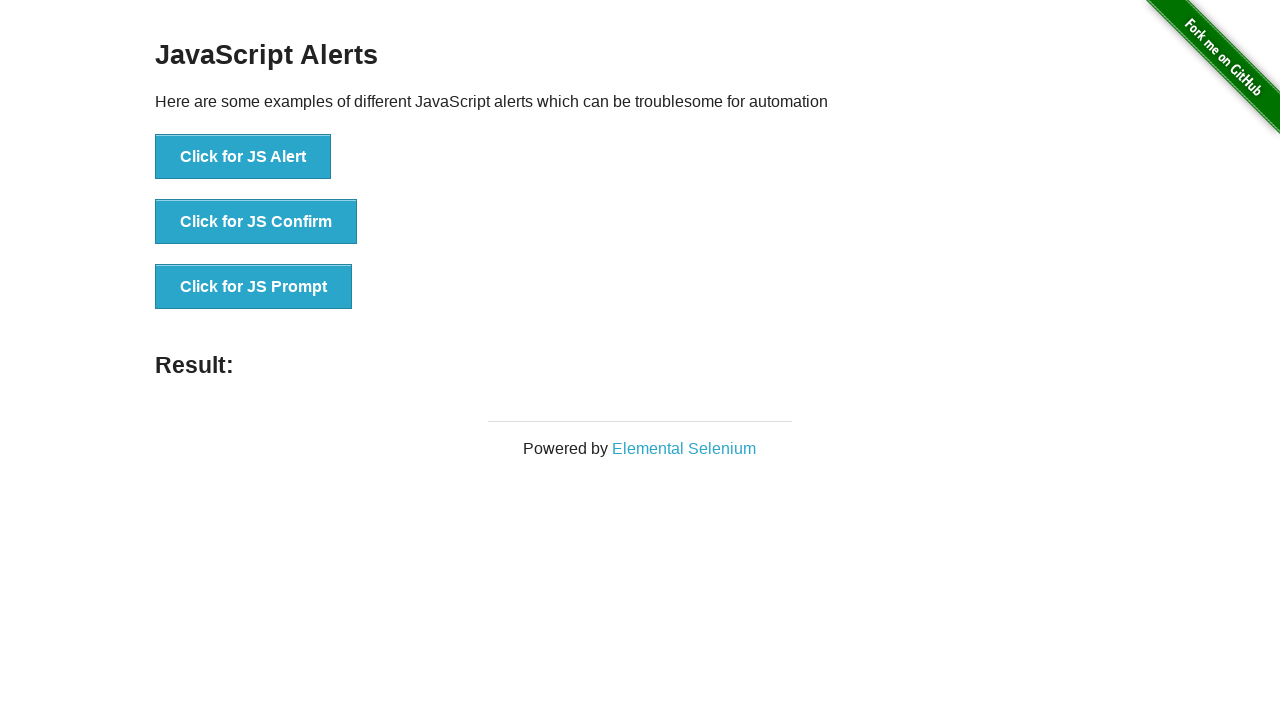

Set up dialog handler to accept confirmation alerts
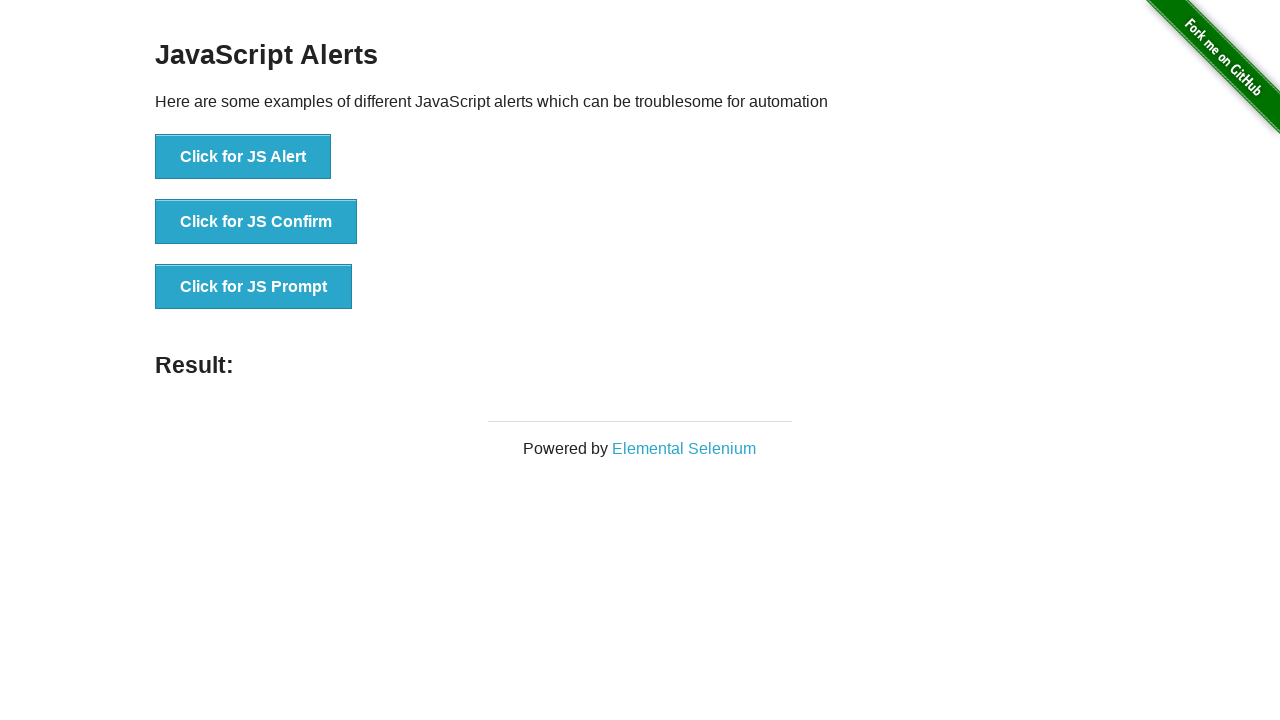

Clicked the second button to trigger JavaScript confirmation alert at (256, 222) on button >> nth=1
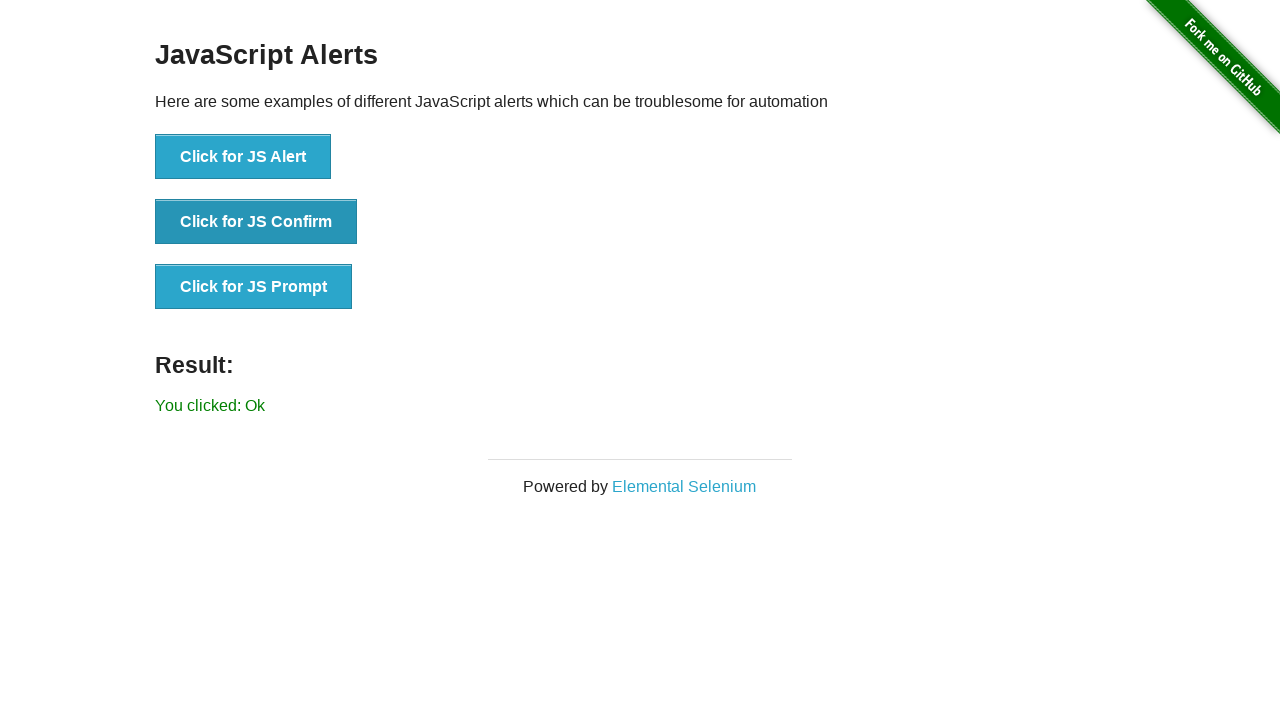

Result text element loaded on the page
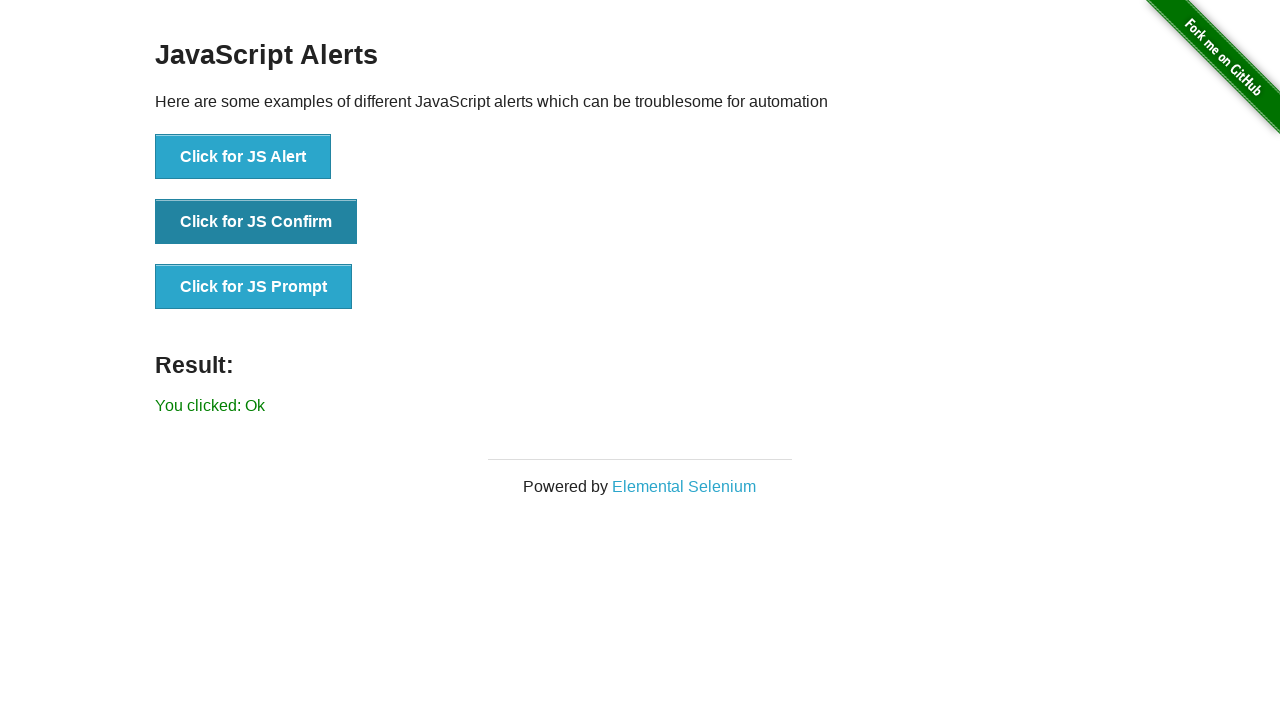

Retrieved result text content from the page
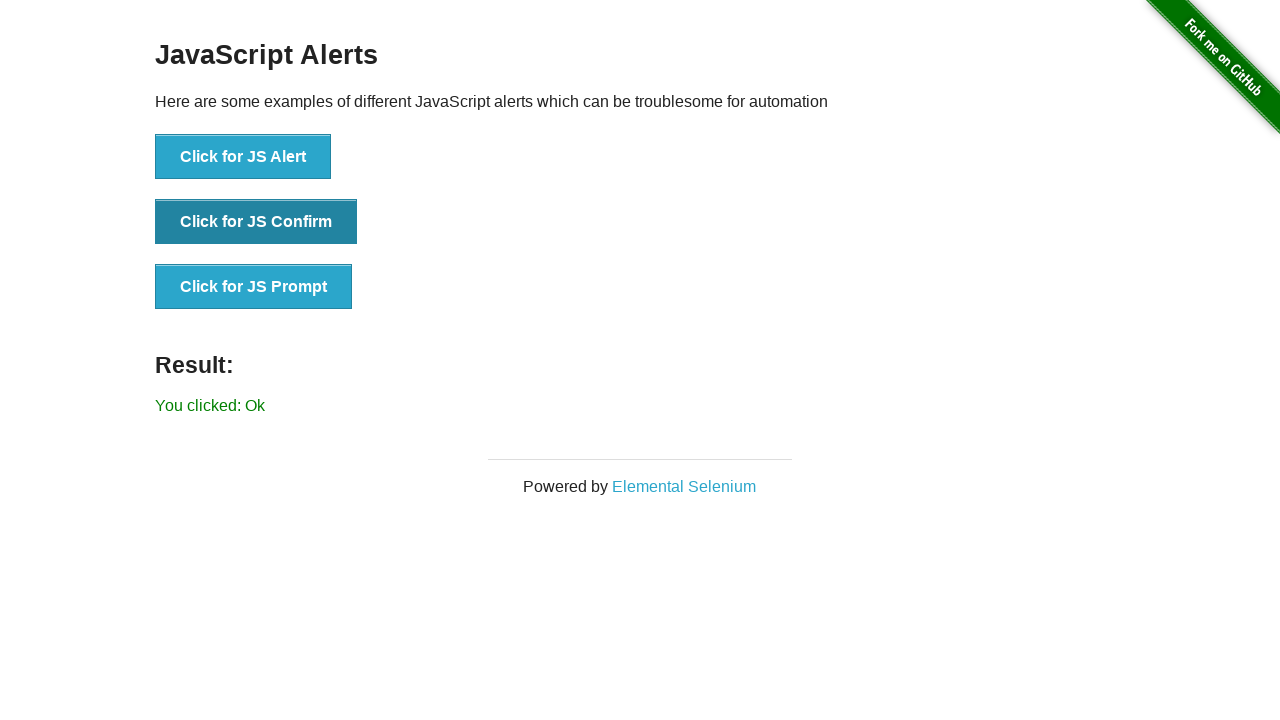

Verified result text matches expected value 'You clicked: Ok'
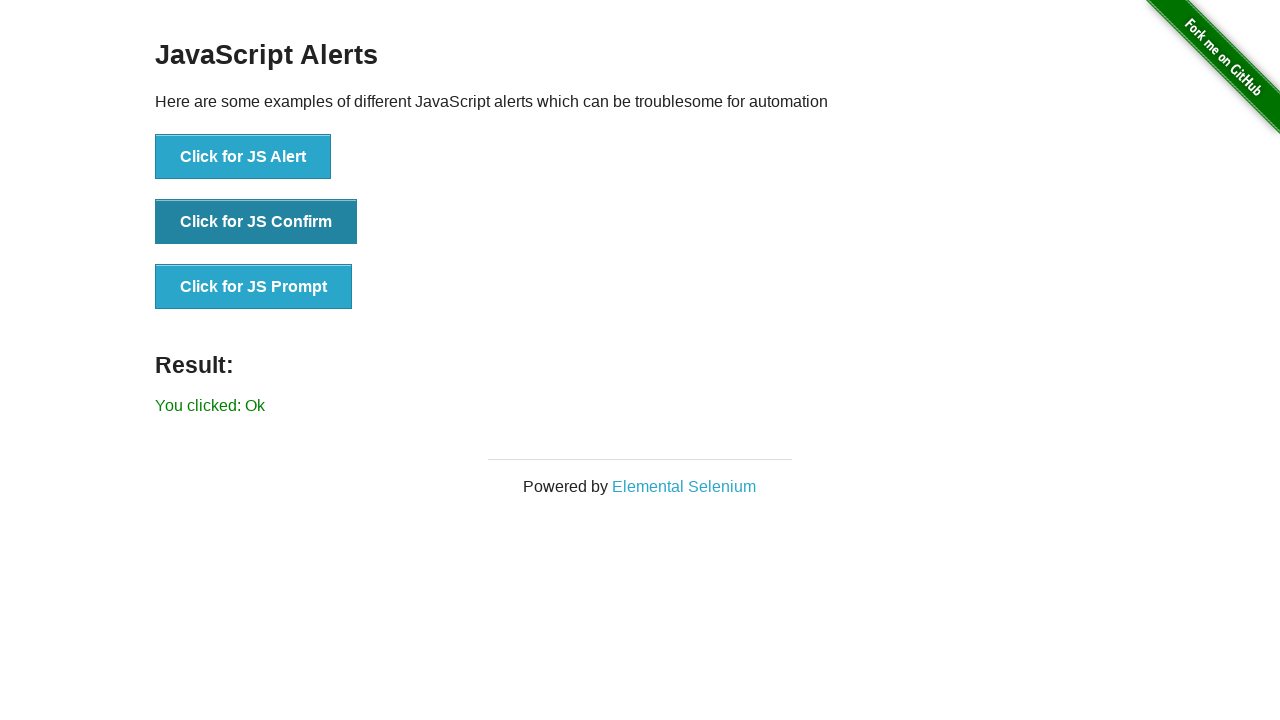

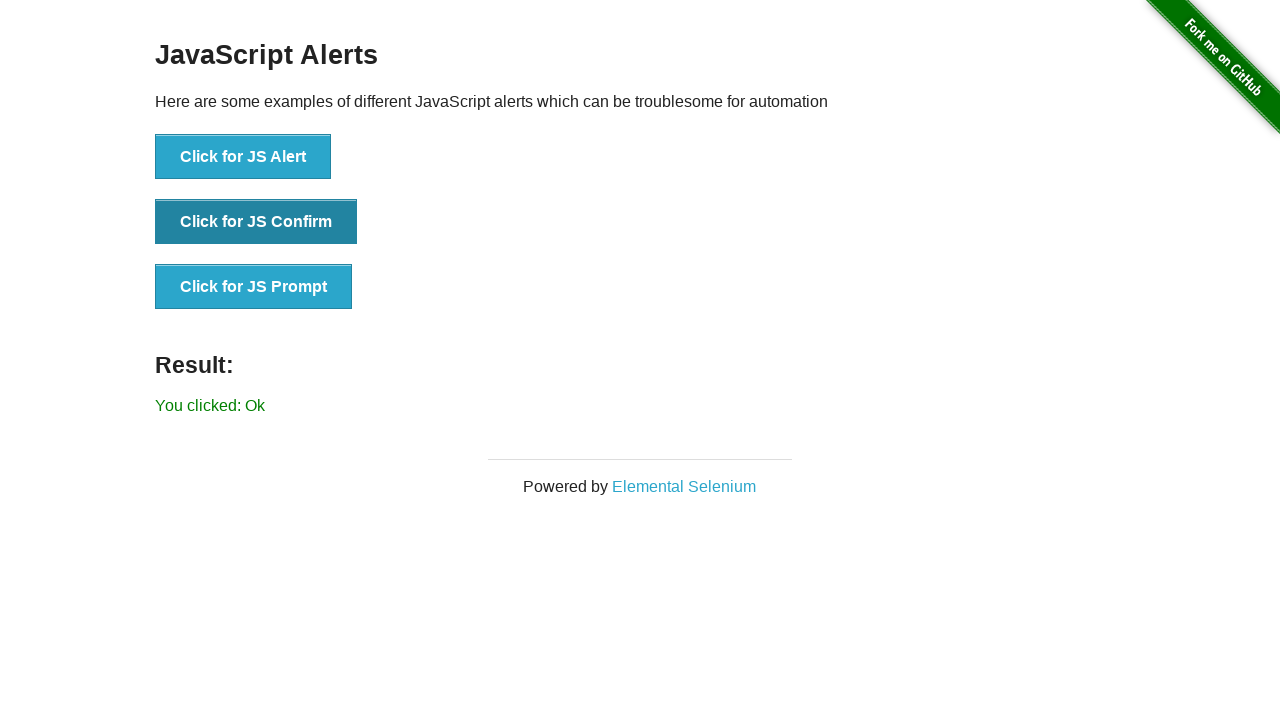